Tests basic URL navigation by opening a blog page, then navigating to Chrome Web Store in the same tab

Starting URL: https://omayo.blogspot.com/

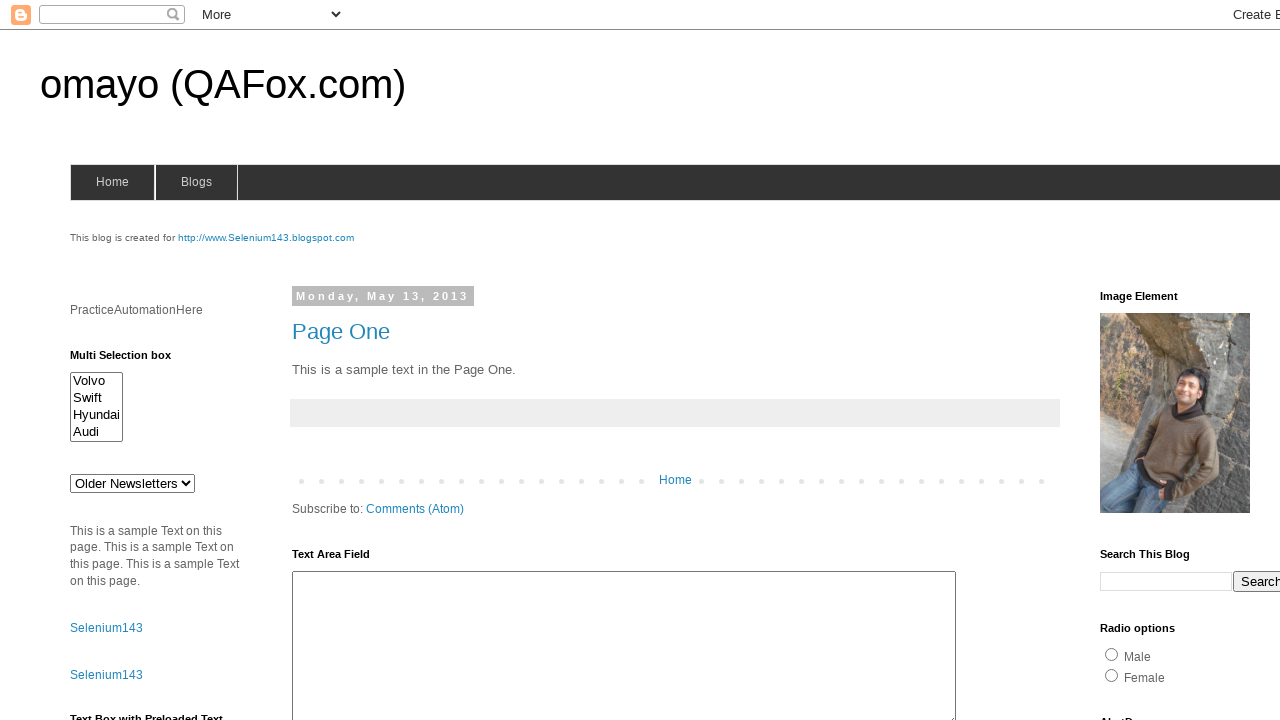

Navigated to Chrome Web Store
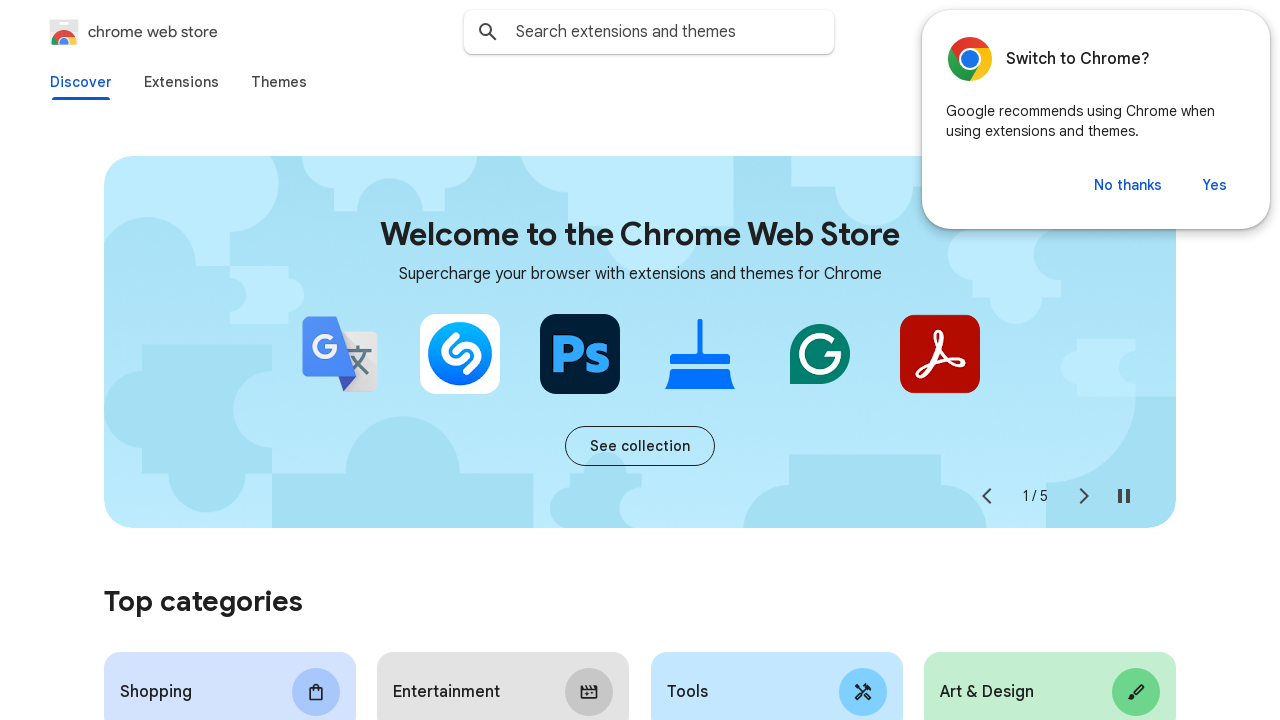

Chrome Web Store page fully loaded (domcontentloaded)
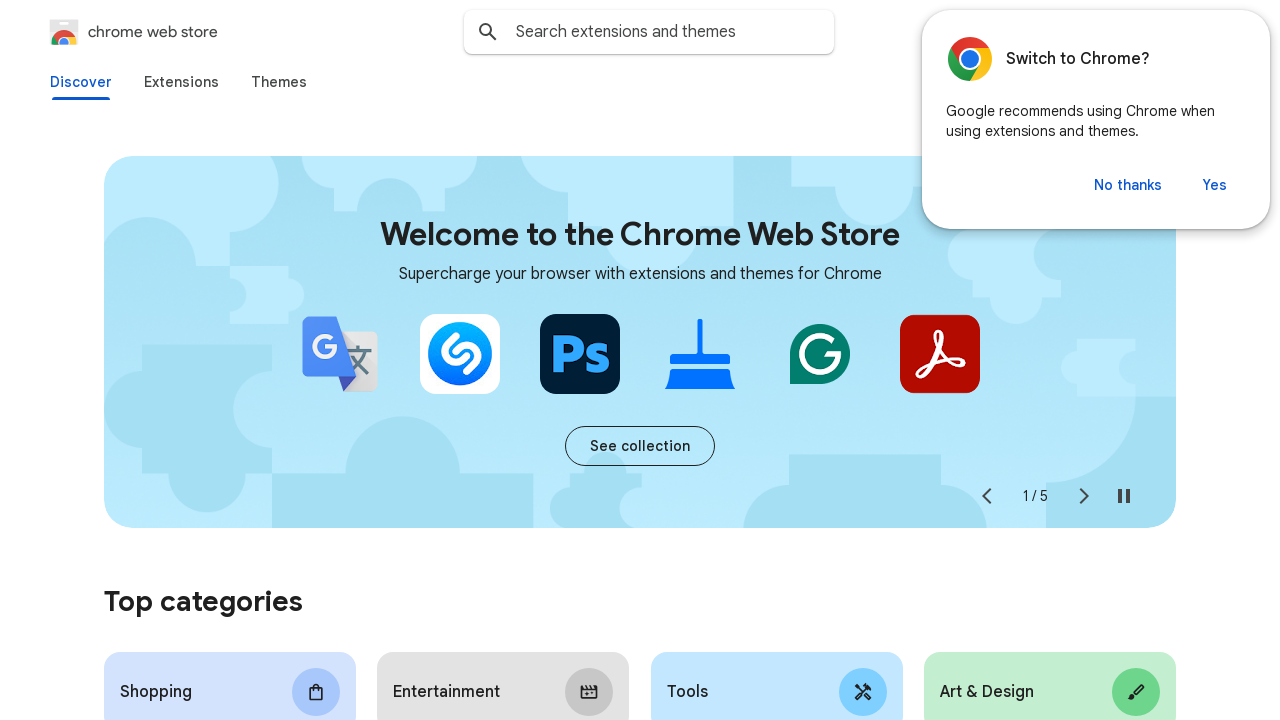

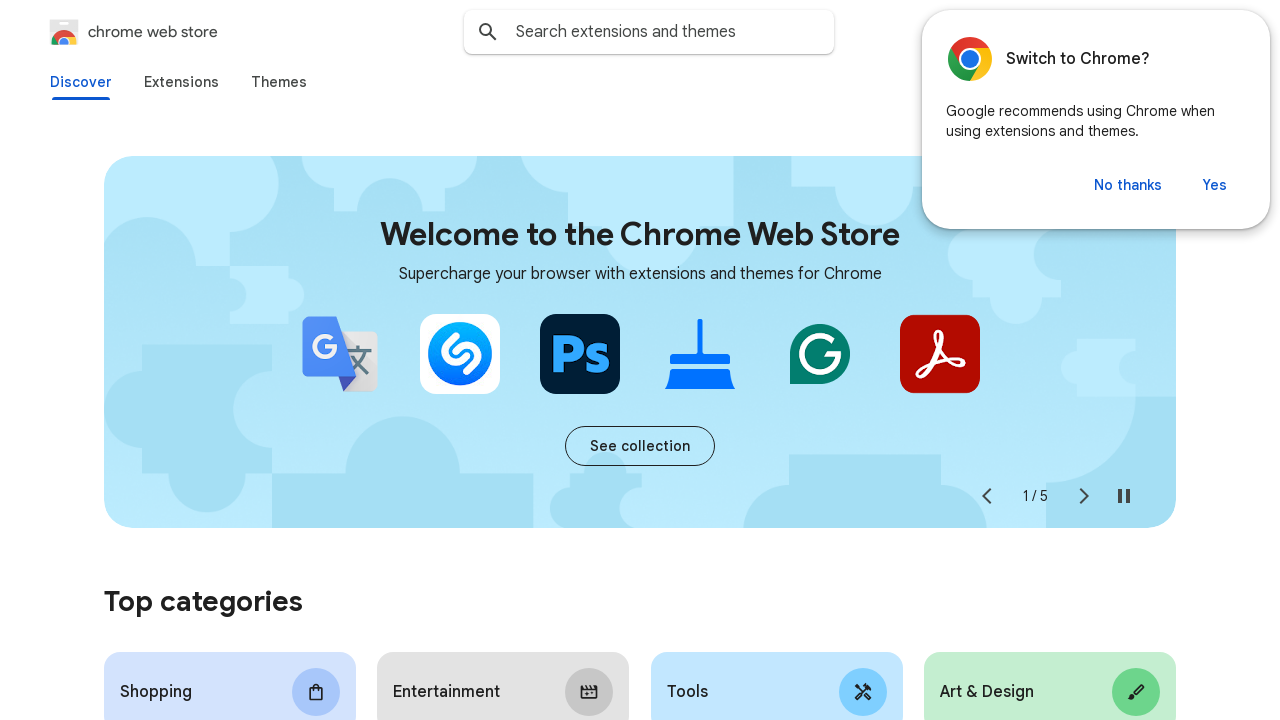